Verifies that the Login title is displayed prominently on the login page

Starting URL: https://opensource-demo.orangehrmlive.com/web/index.php/auth/login

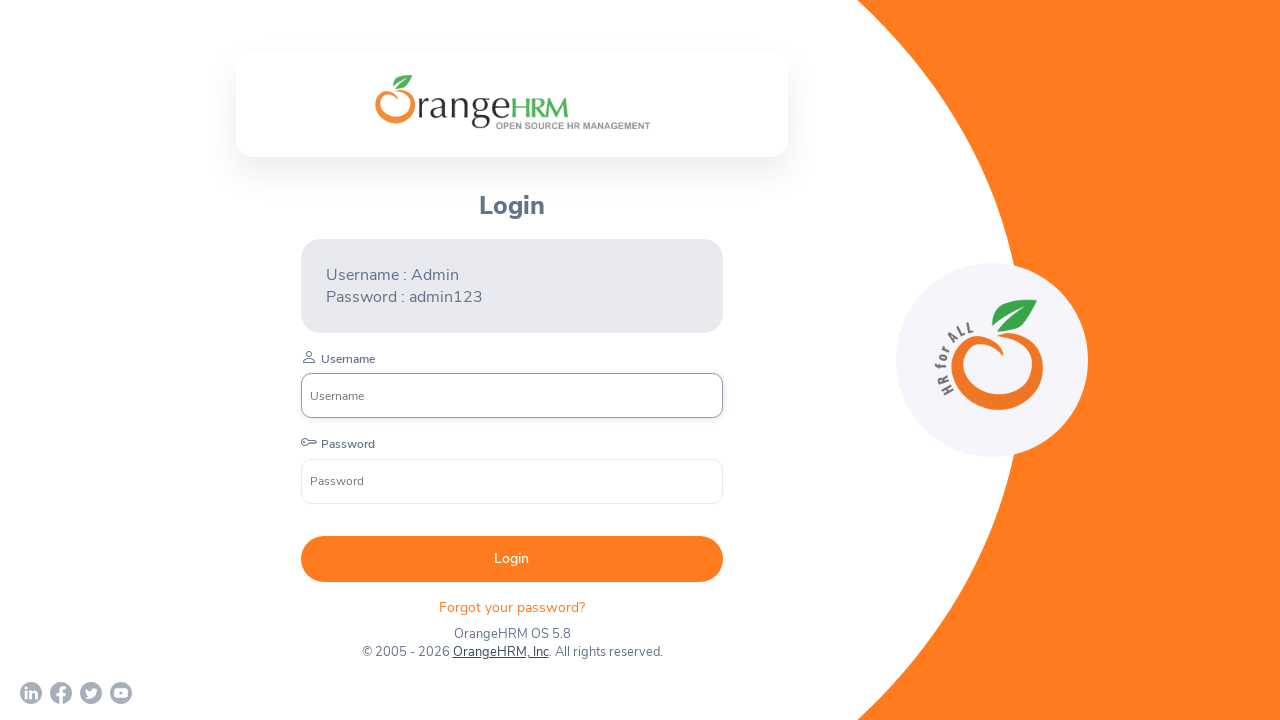

Located the login title element
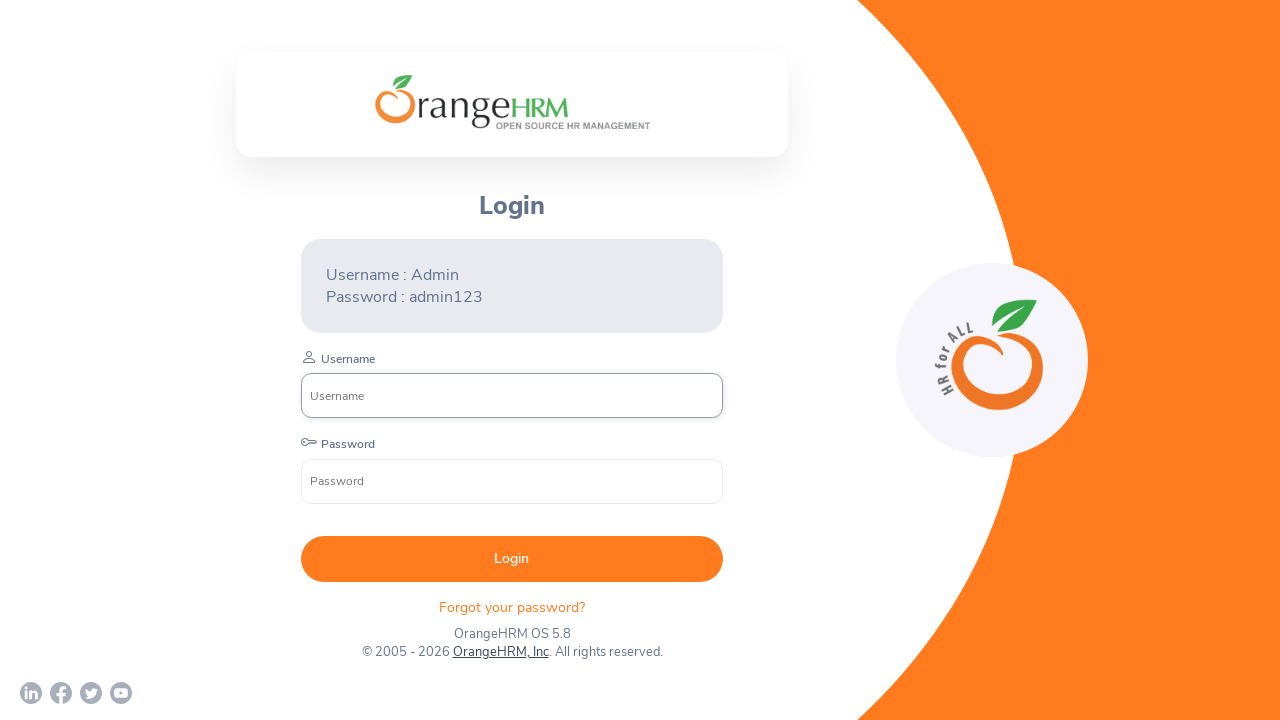

Login title is now visible on the page
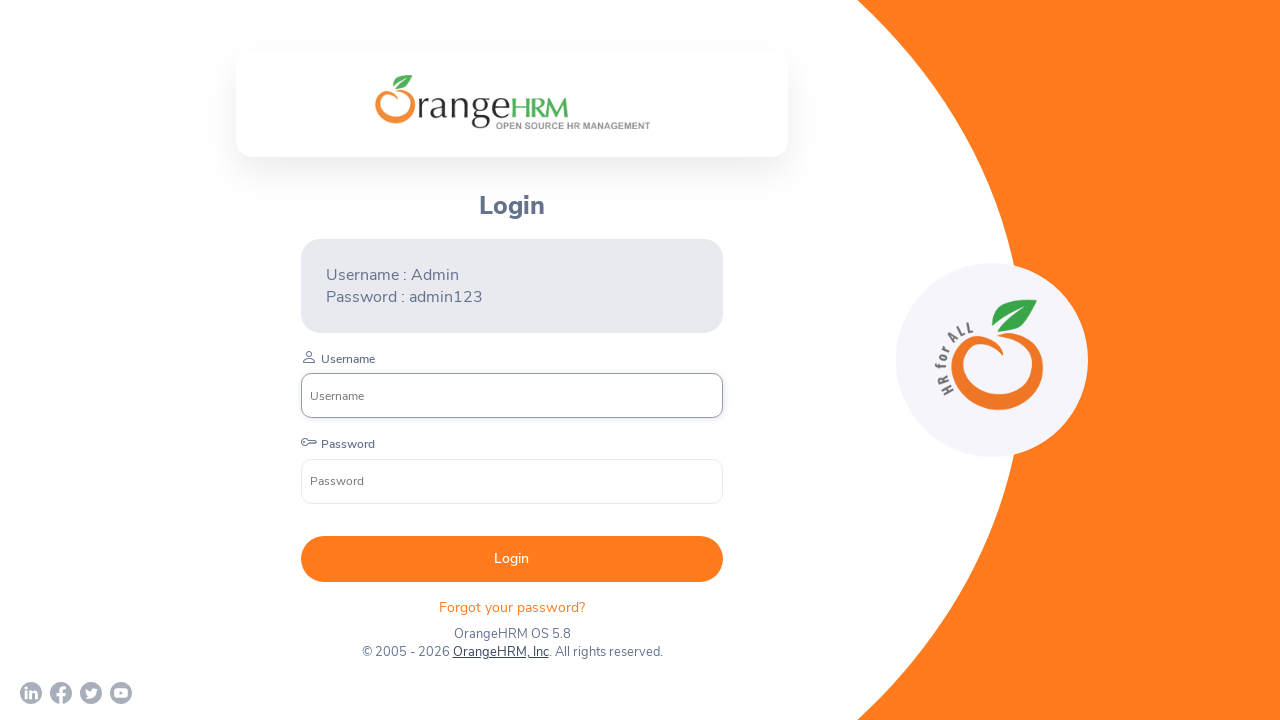

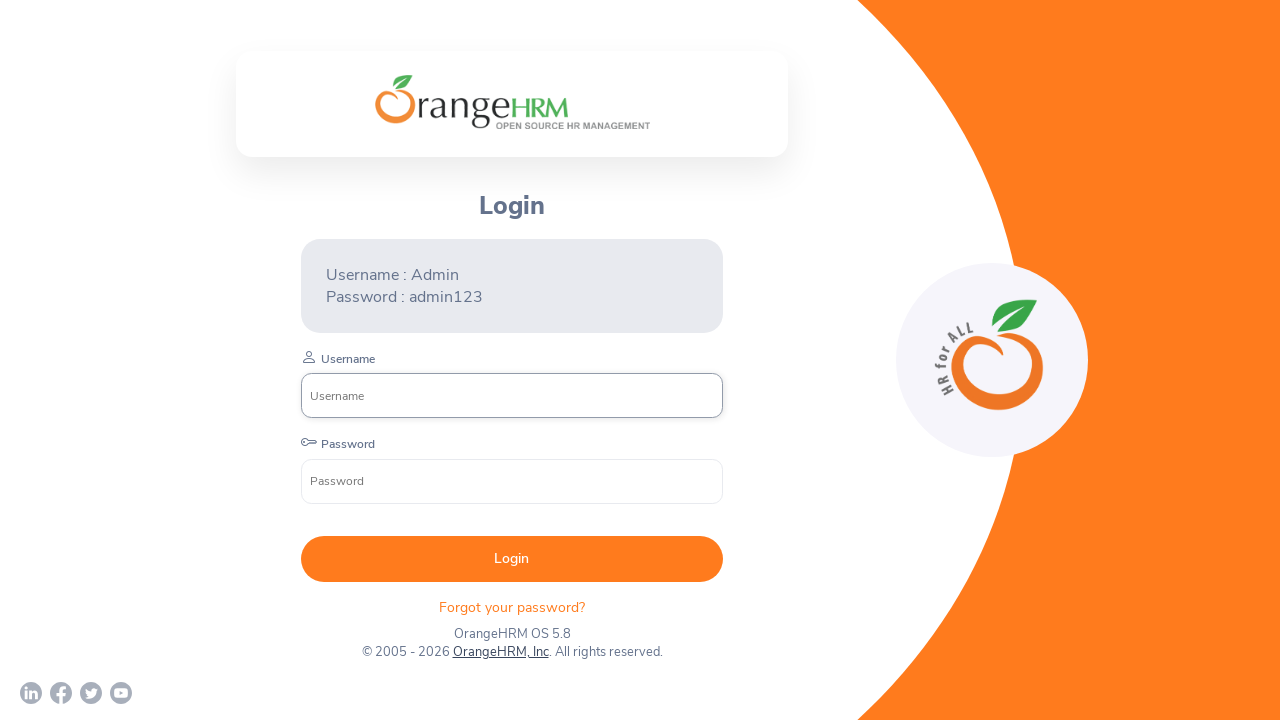